Tests login functionality on Sauce Demo site and changes the product sort order from a dropdown menu

Starting URL: https://www.saucedemo.com/

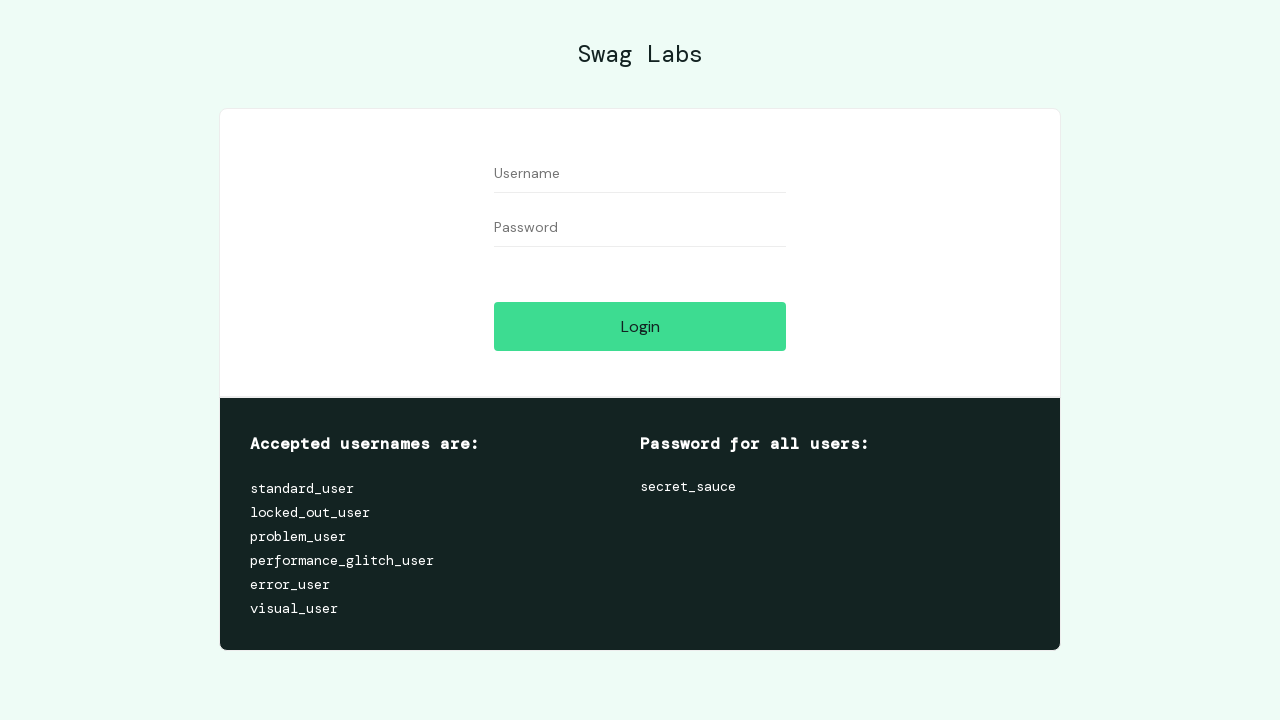

Filled username field with 'standard_user' on #user-name
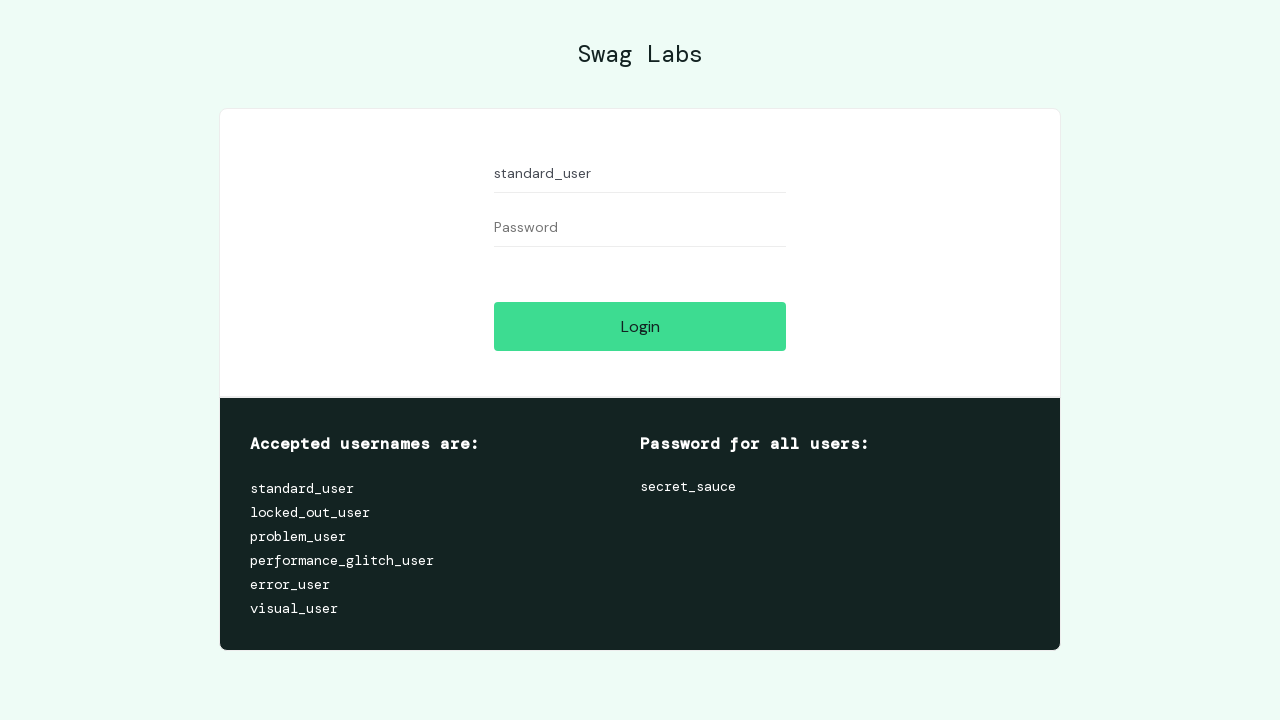

Filled password field with 'secret_sauce' on #password
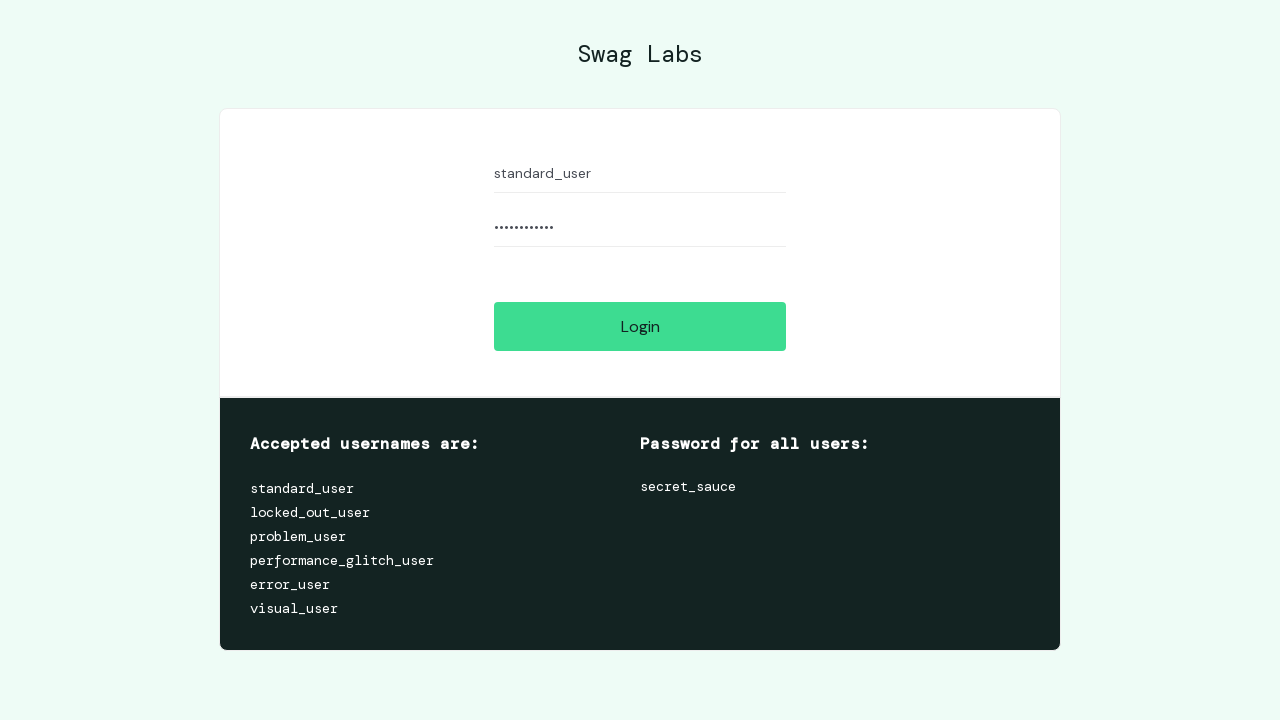

Clicked login button to authenticate at (640, 326) on #login-button
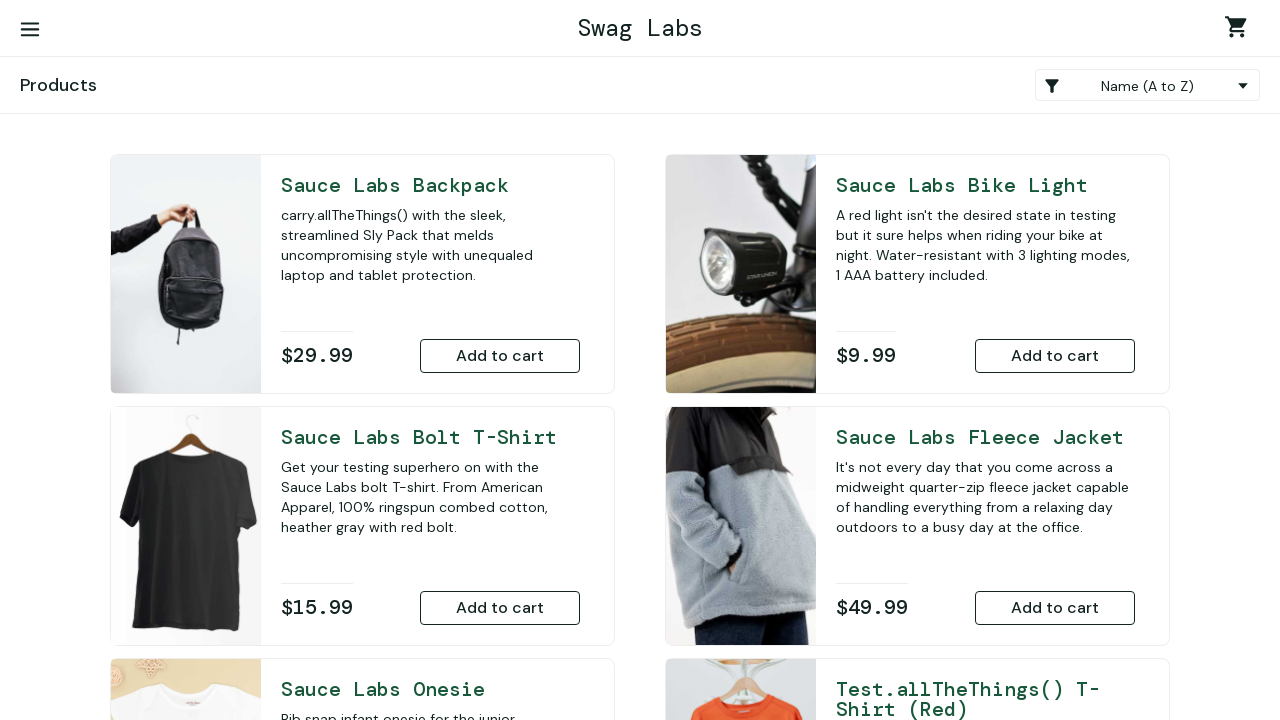

Products page loaded with sort dropdown visible
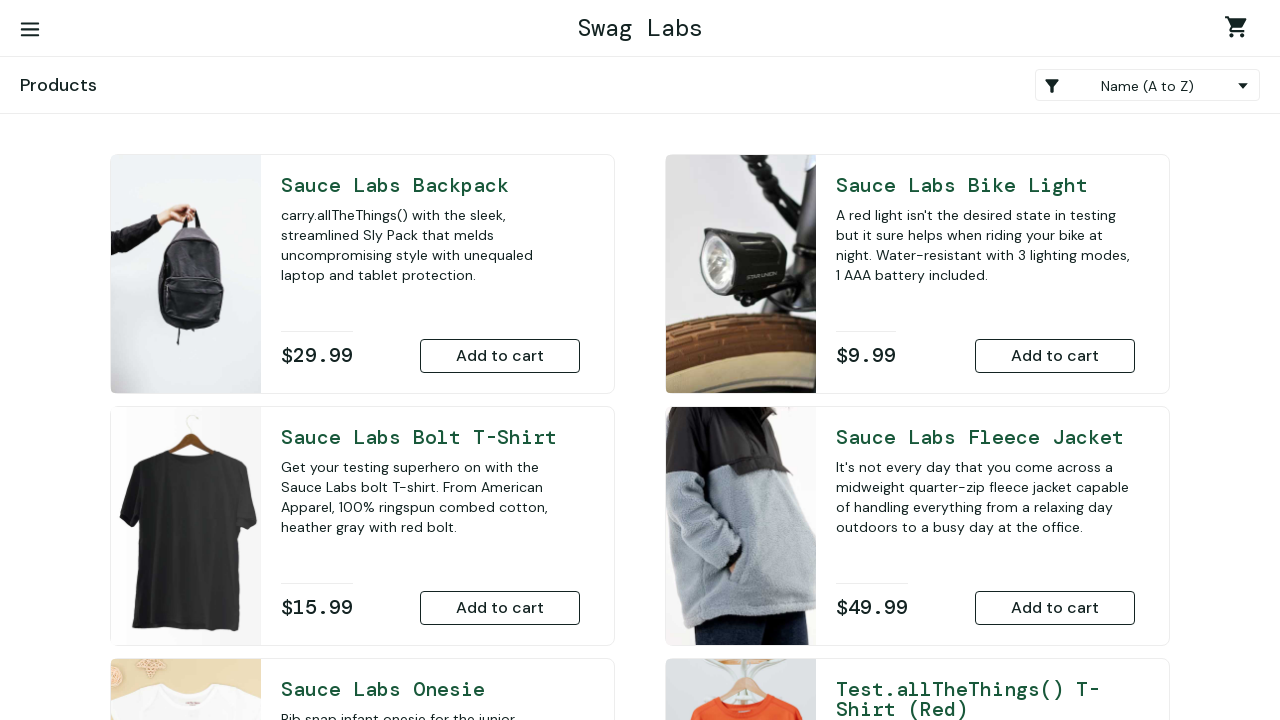

Changed product sort order to 'Price (Low to High)' on select.product_sort_container
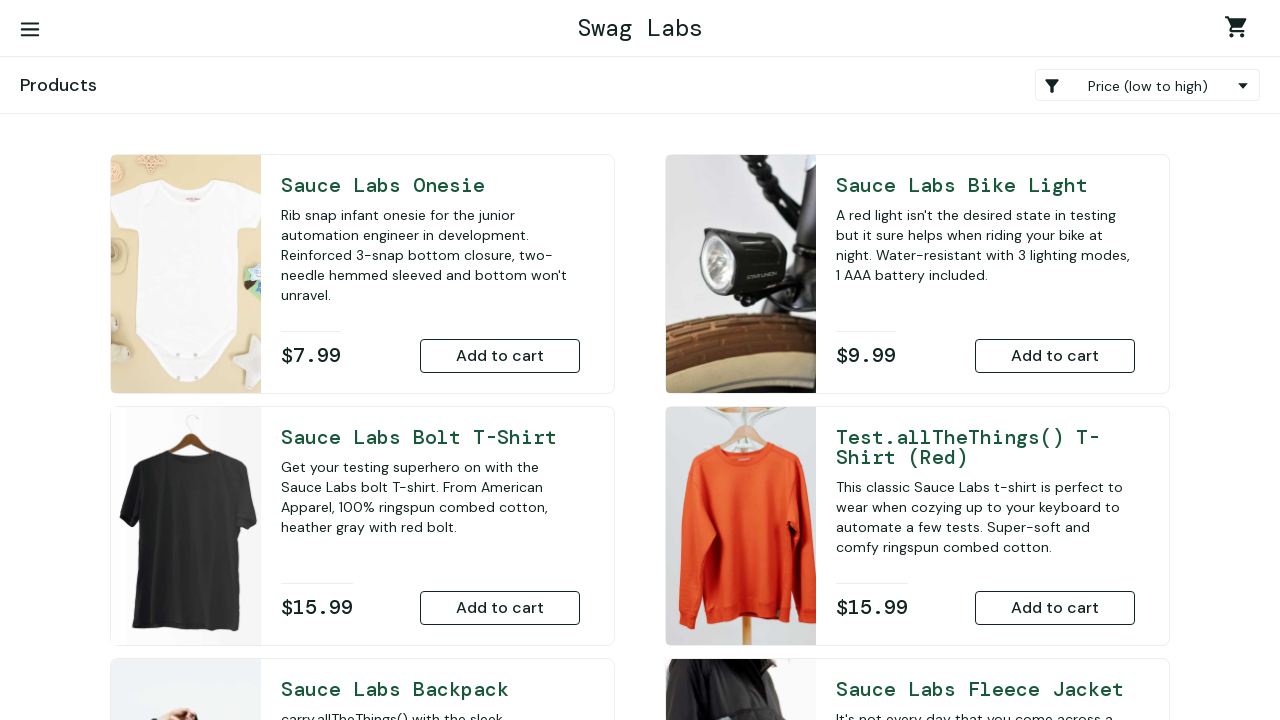

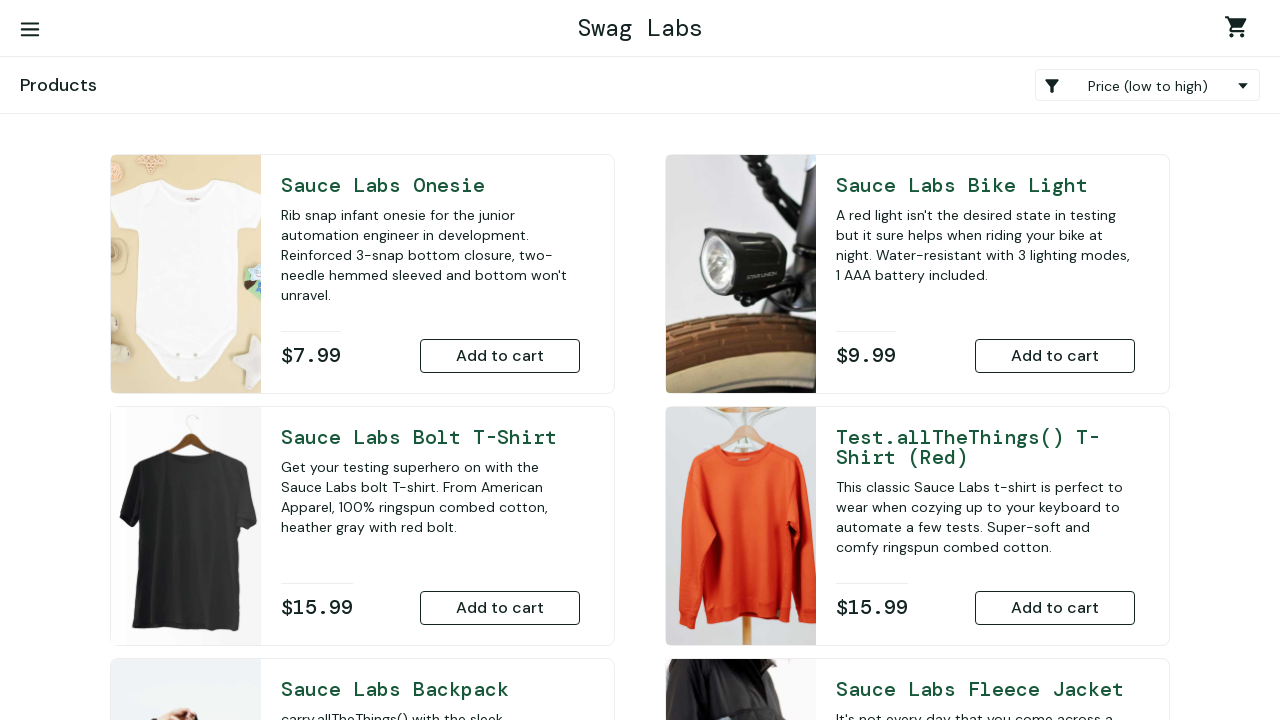